Tests keyboard and mouse input functionality by filling a name field and clicking a button on a form

Starting URL: https://formy-project.herokuapp.com/keypress

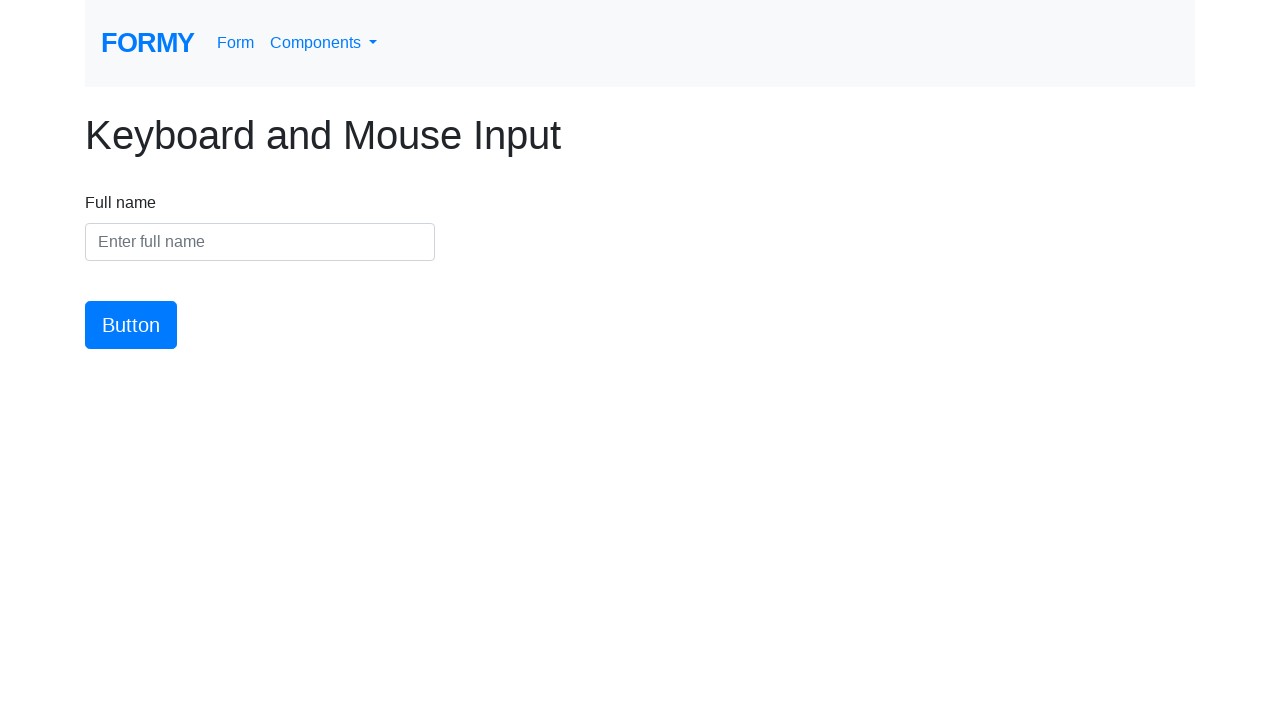

Clicked on the name input field at (260, 242) on #name
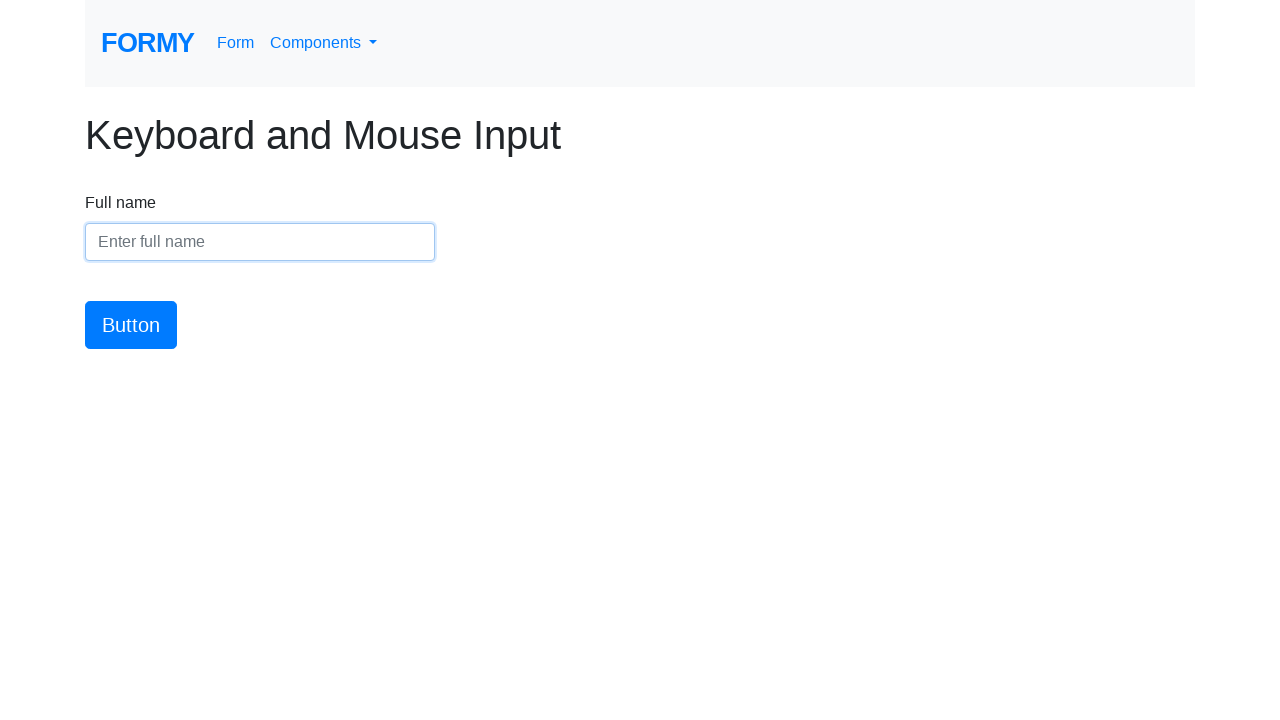

Filled name field with 'Juan Herrera' on #name
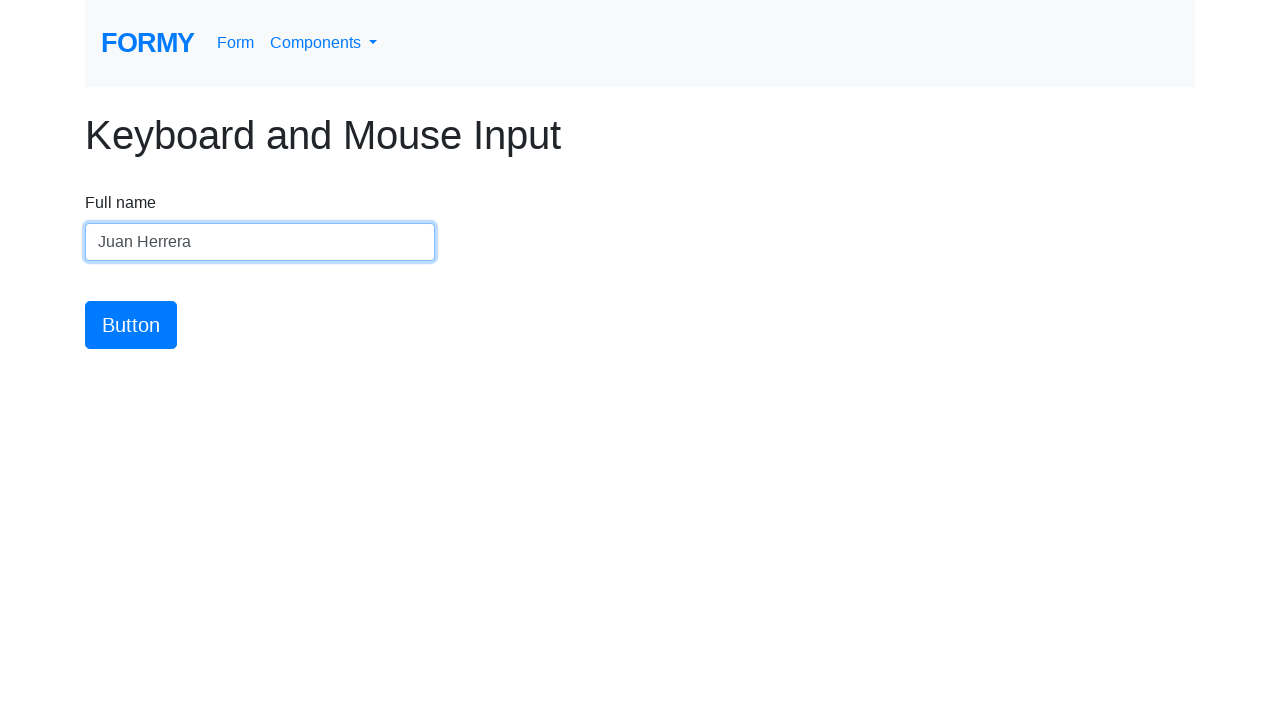

Clicked the submit button at (131, 325) on #button
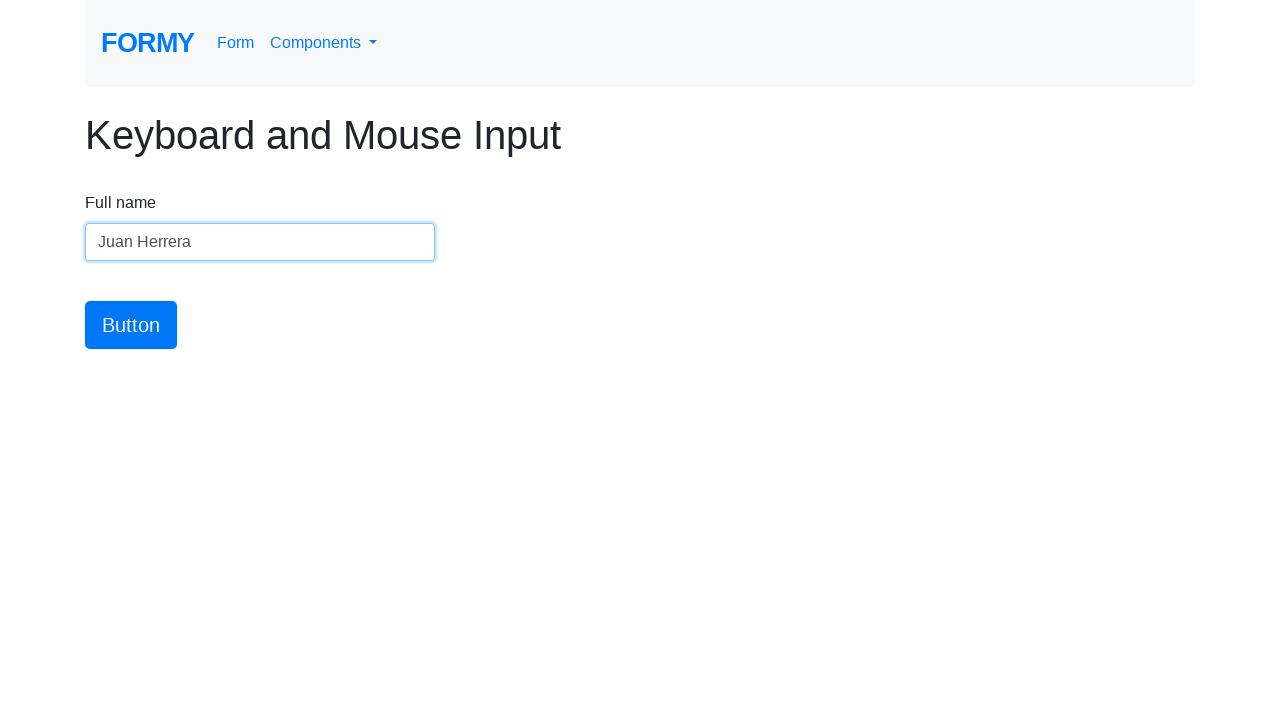

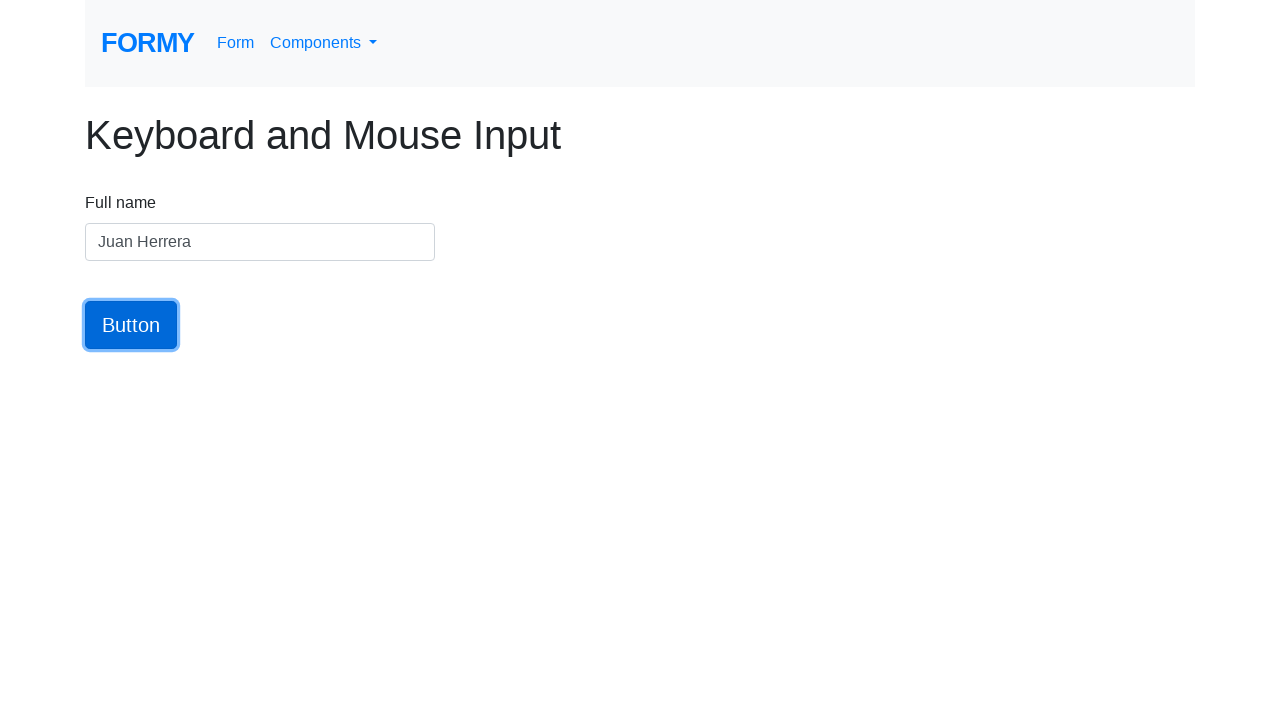